Tests dropdown selection functionality including single-select and multi-select dropdowns by selecting options using different methods (index, value, and visible text)

Starting URL: https://syntaxprojects.com/basic-select-dropdown-demo.php

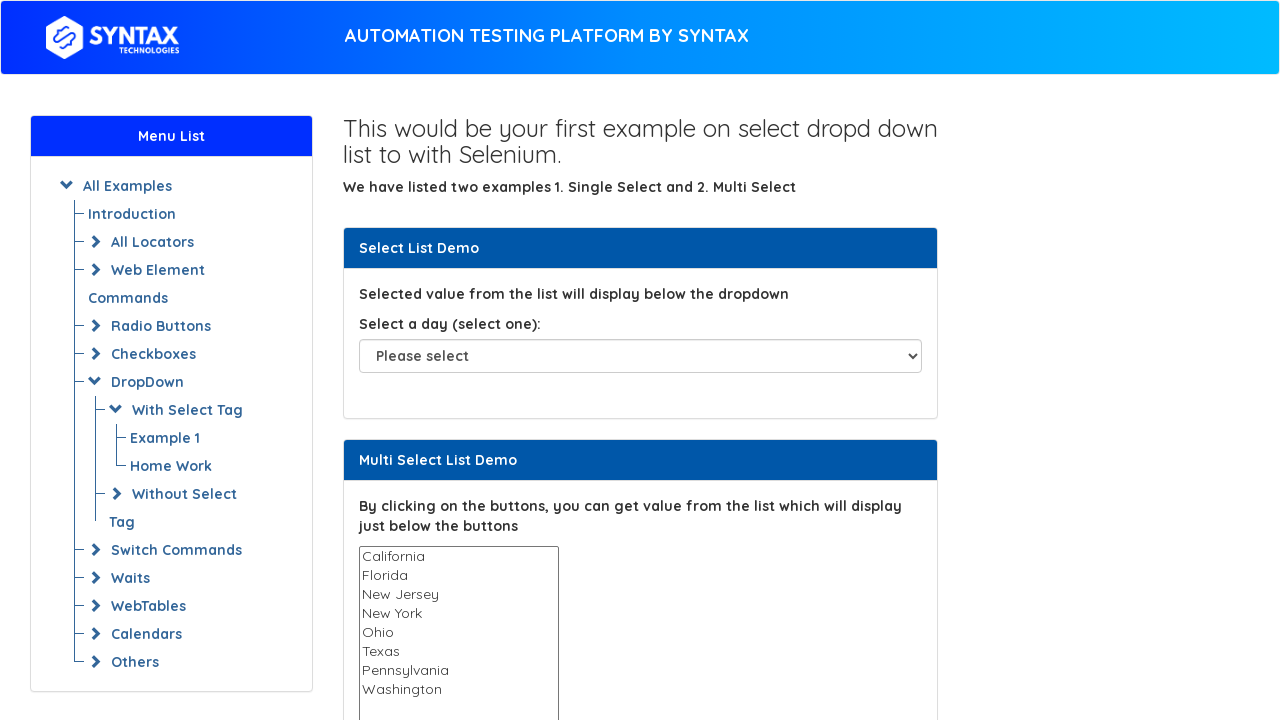

Located single-select dropdown element
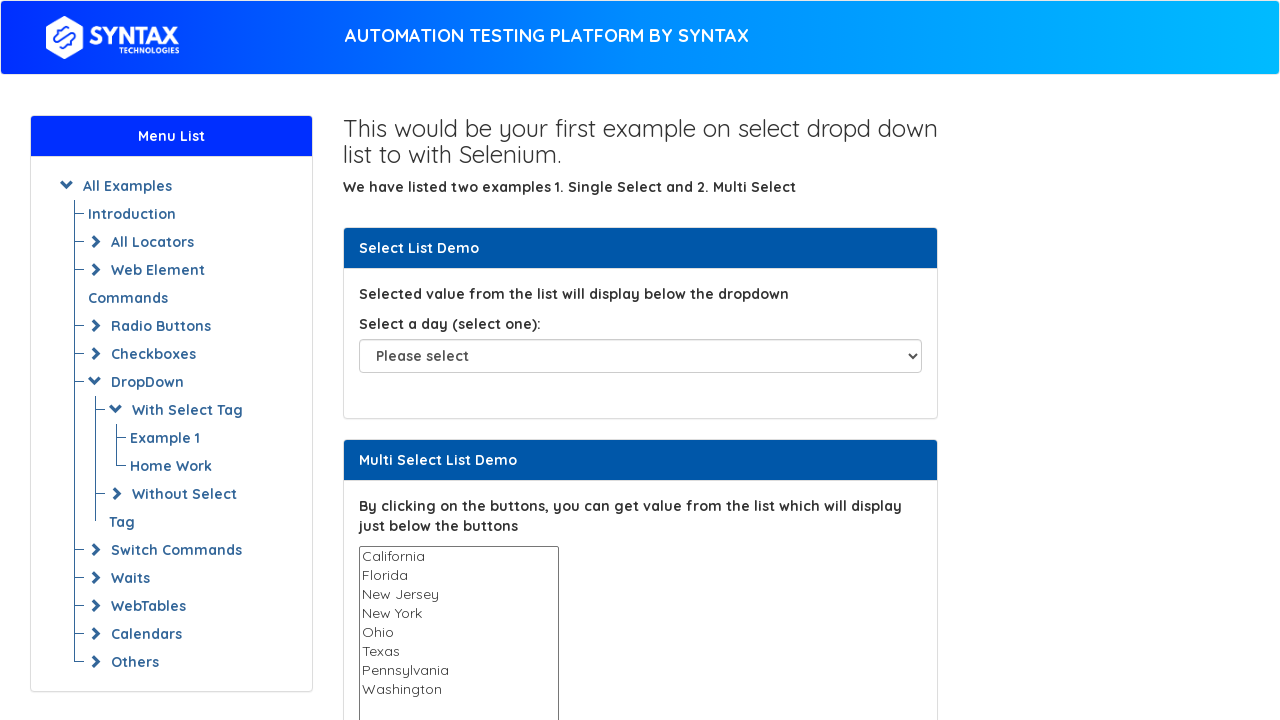

Selected option at index 3 (Tuesday) from single-select dropdown on select#select-demo
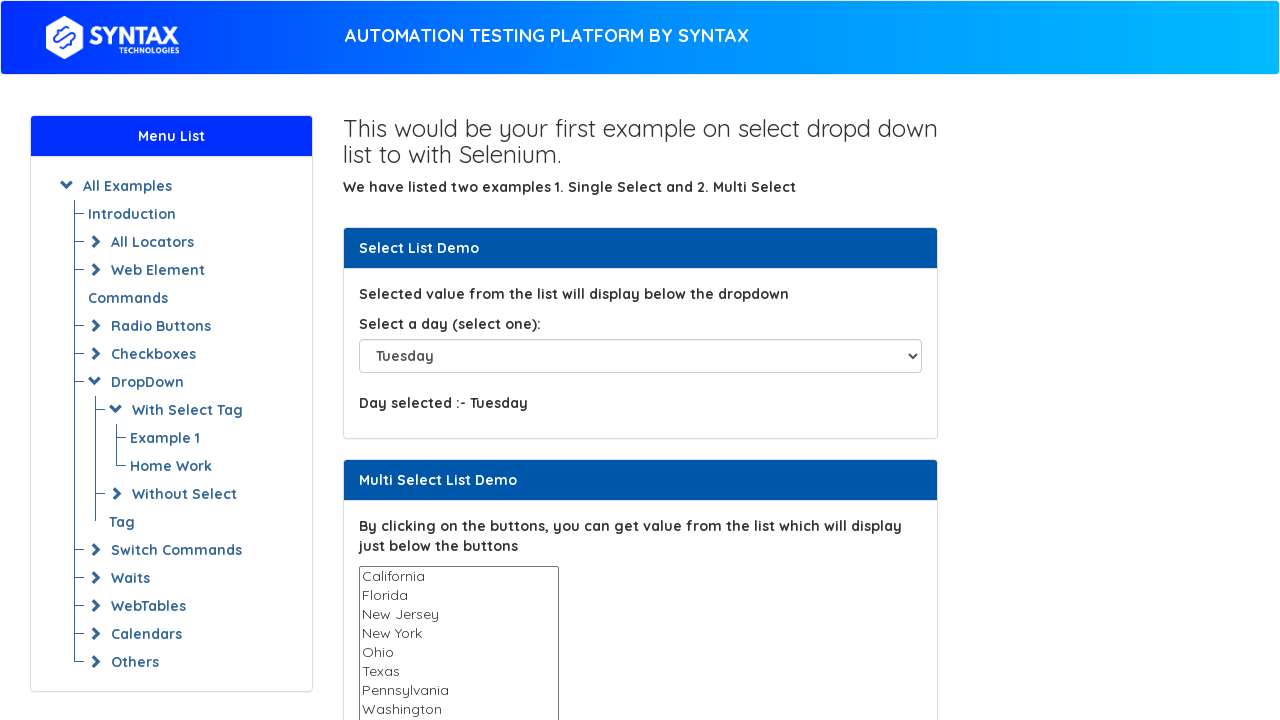

Selected 'Sunday' option by value from single-select dropdown on select#select-demo
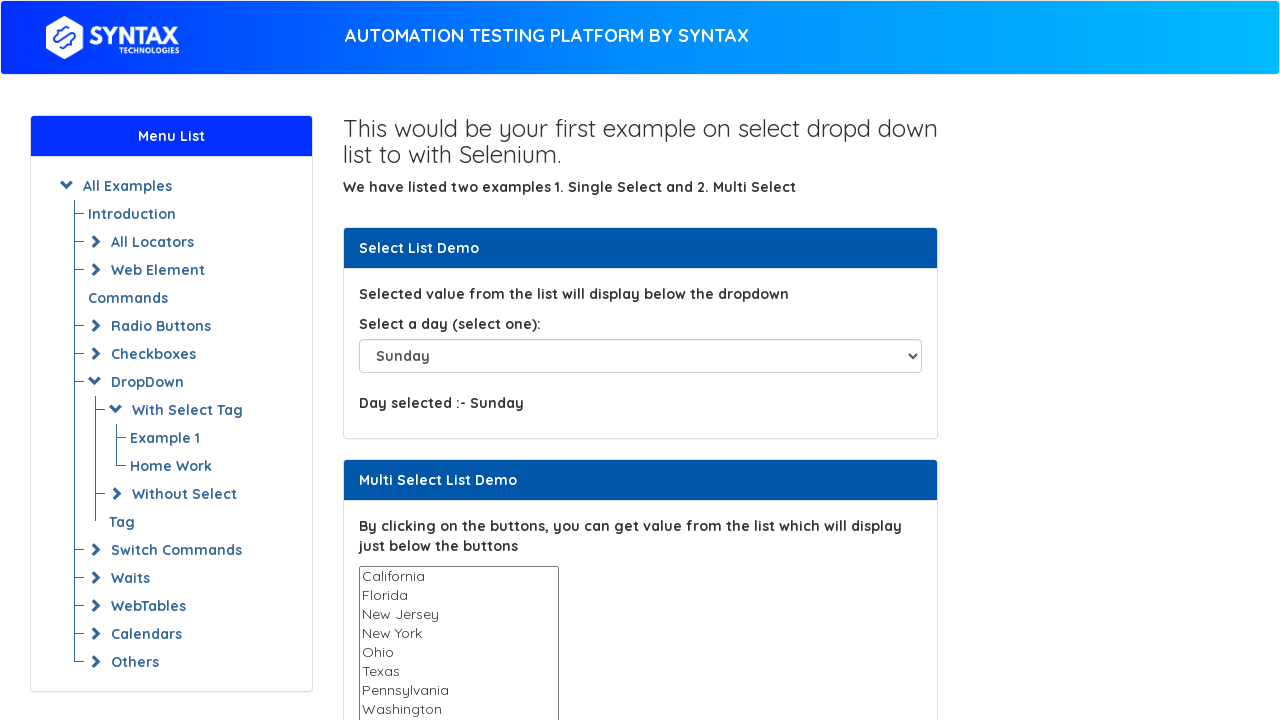

Selected 'Monday' option by visible text from single-select dropdown on select#select-demo
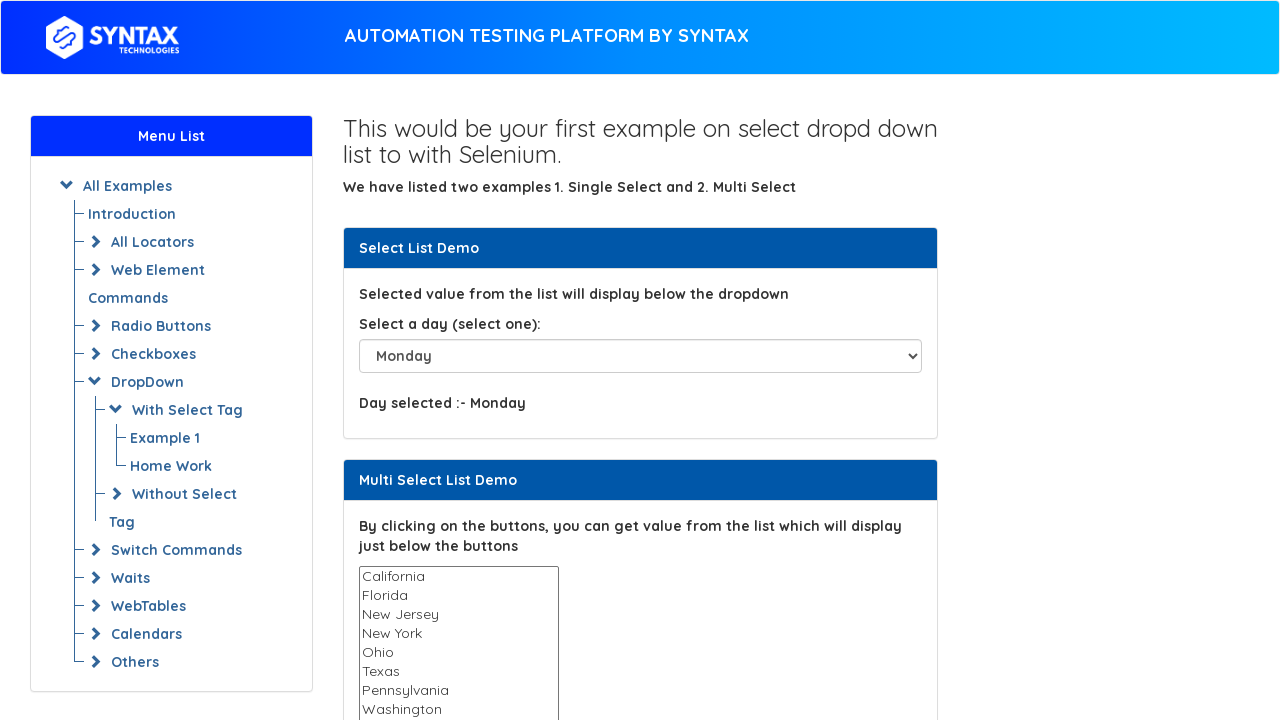

Located multi-select dropdown element
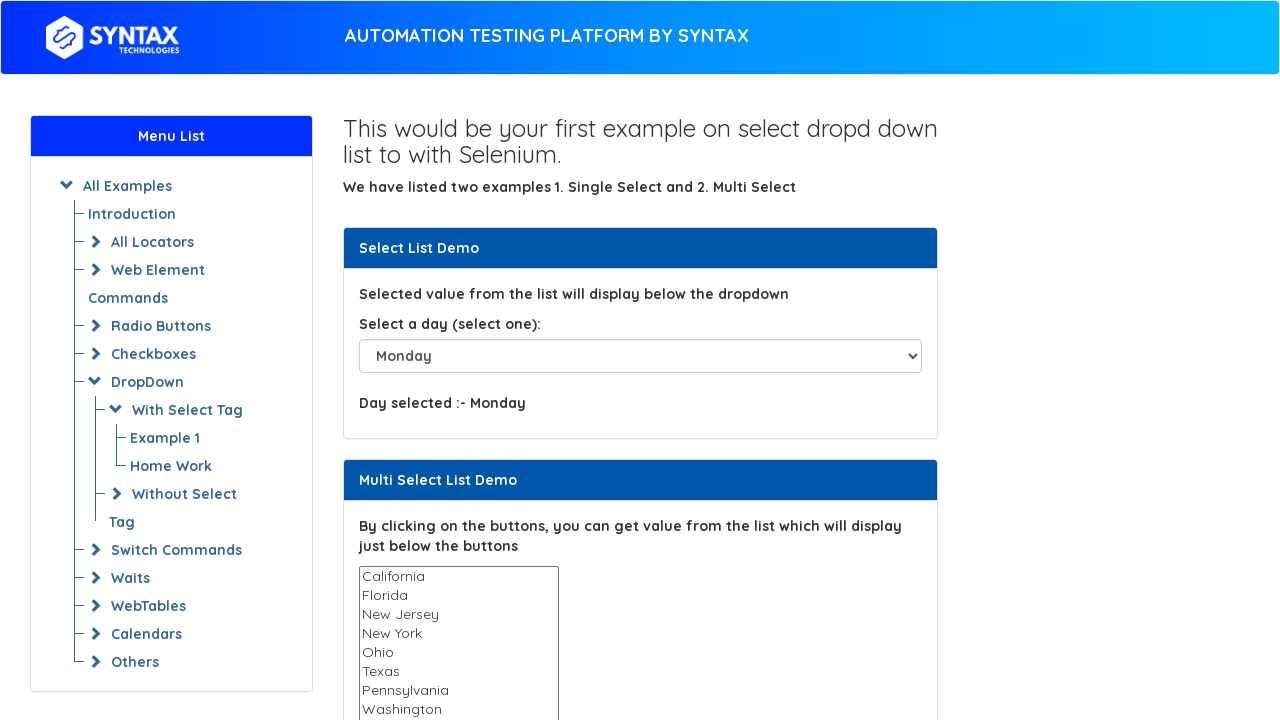

Selected 'Florida' option by value from multi-select dropdown on select#multi-select
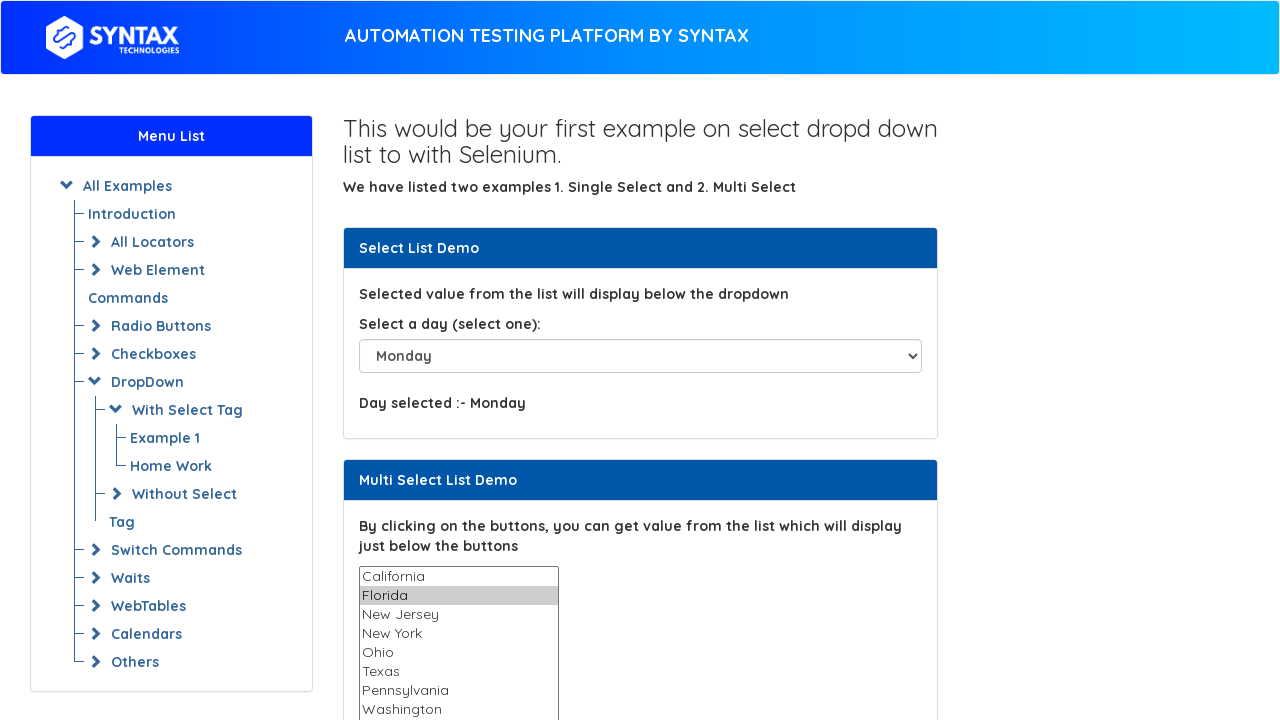

Selected 'New York' option by visible text from multi-select dropdown on select#multi-select
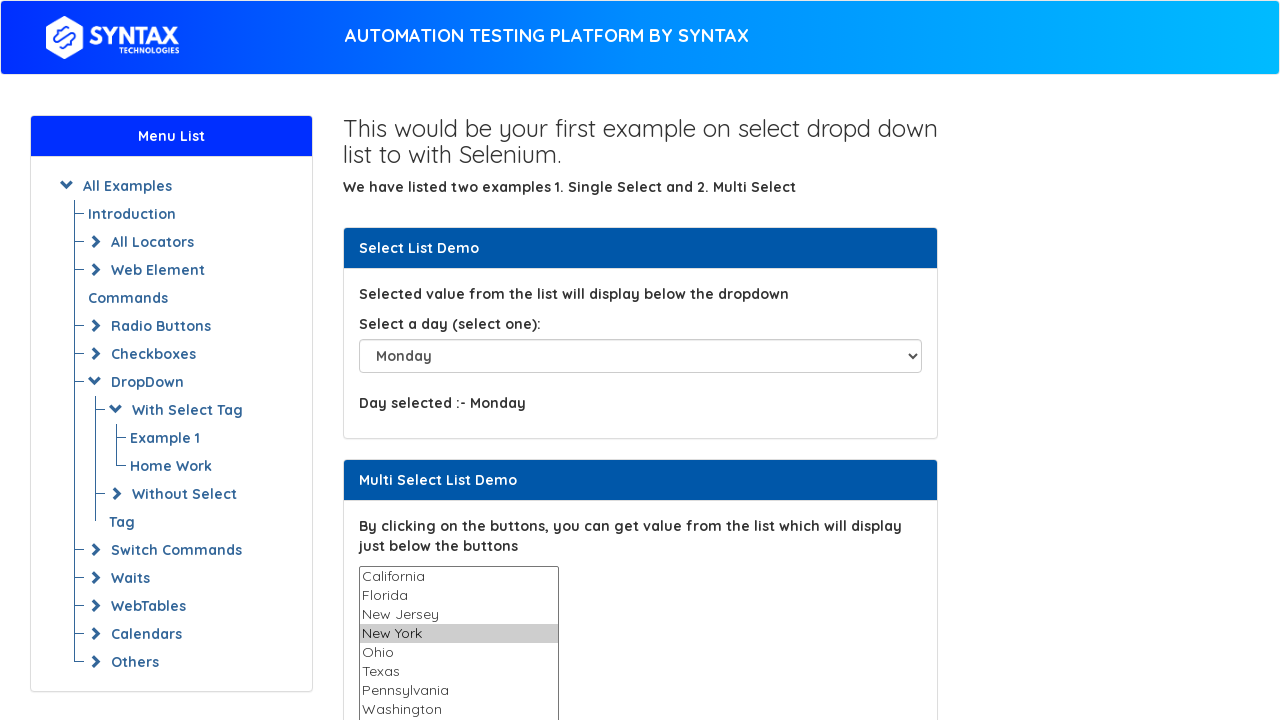

Selected option at index 0 from multi-select dropdown on select#multi-select
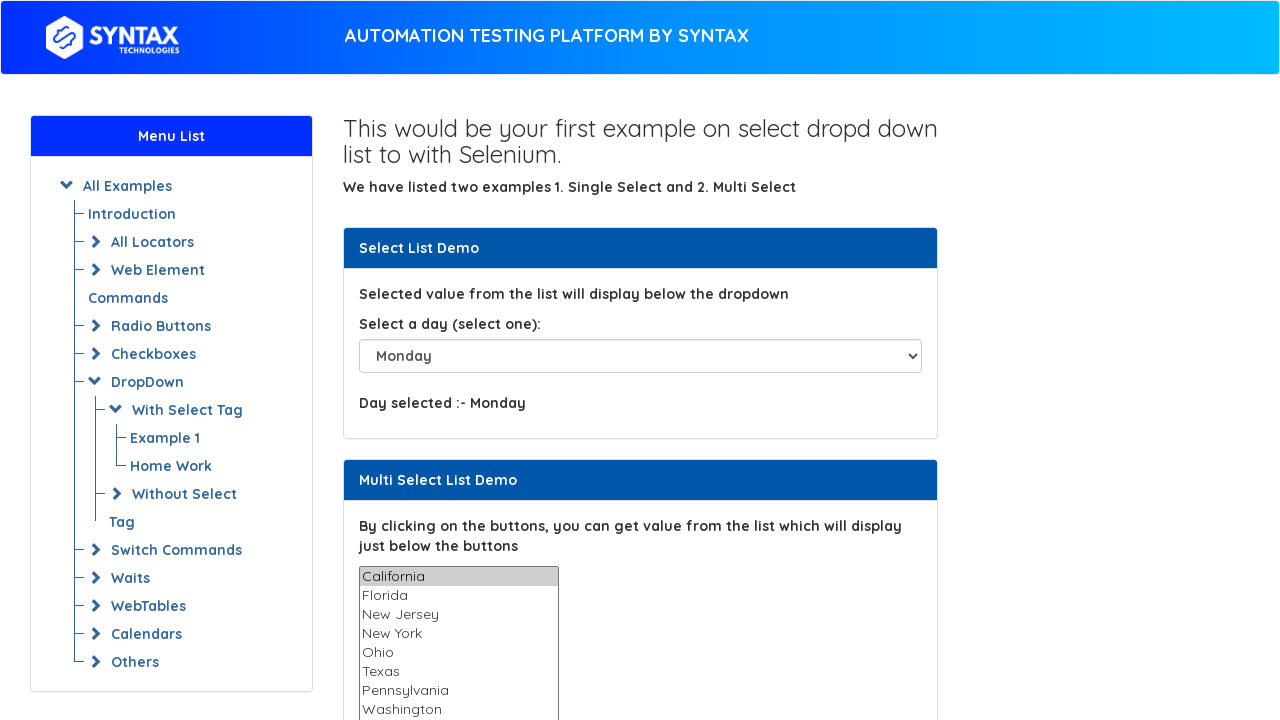

Evaluated currently selected values from multi-select dropdown
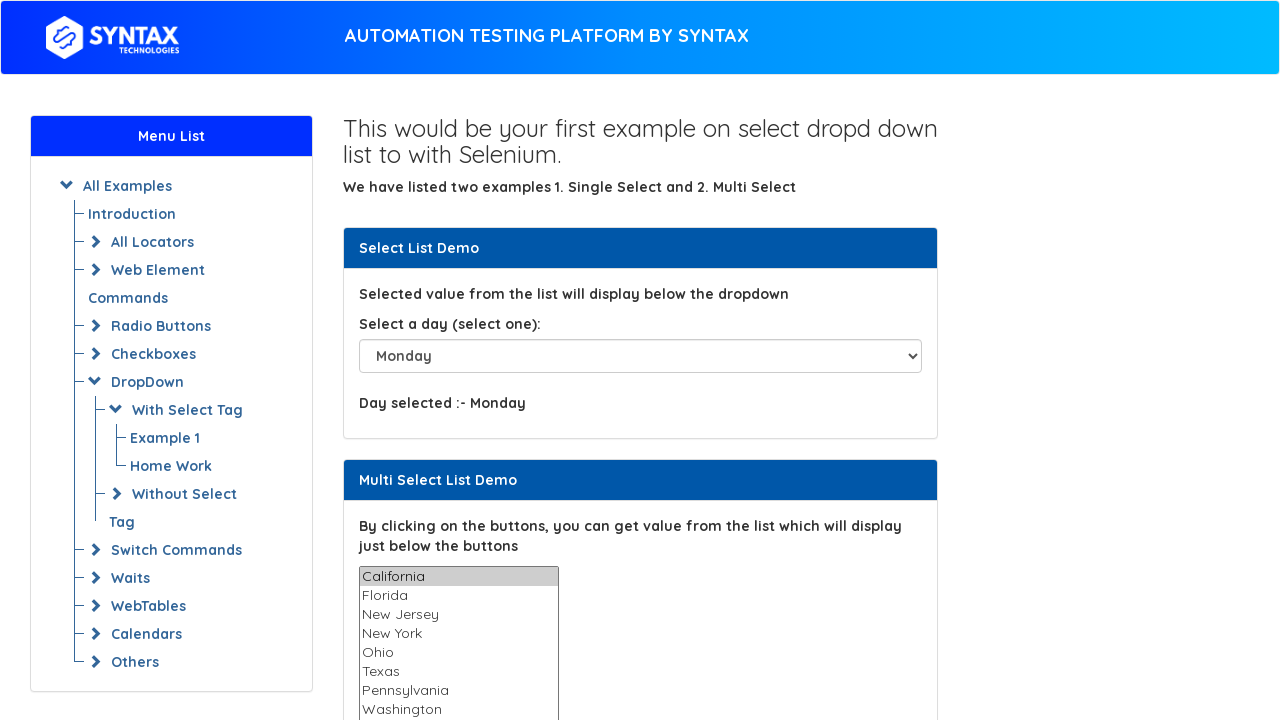

Deselected first option by re-selecting remaining options in multi-select dropdown on select#multi-select
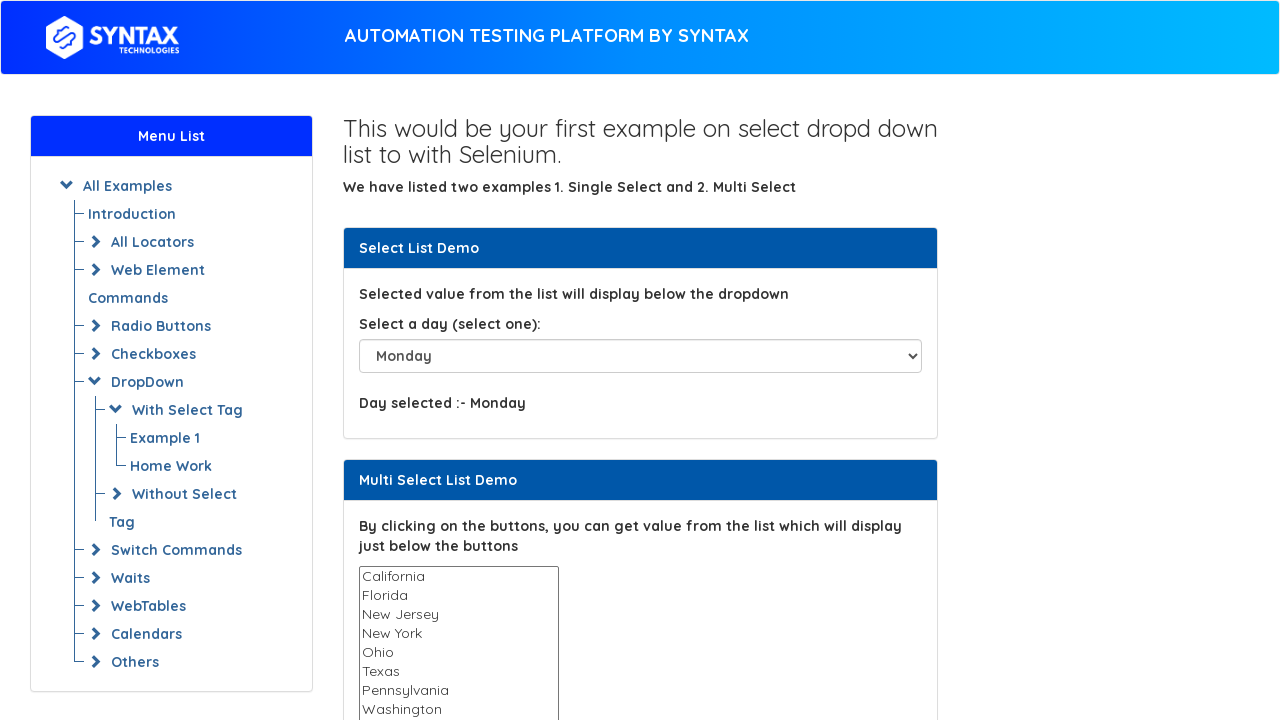

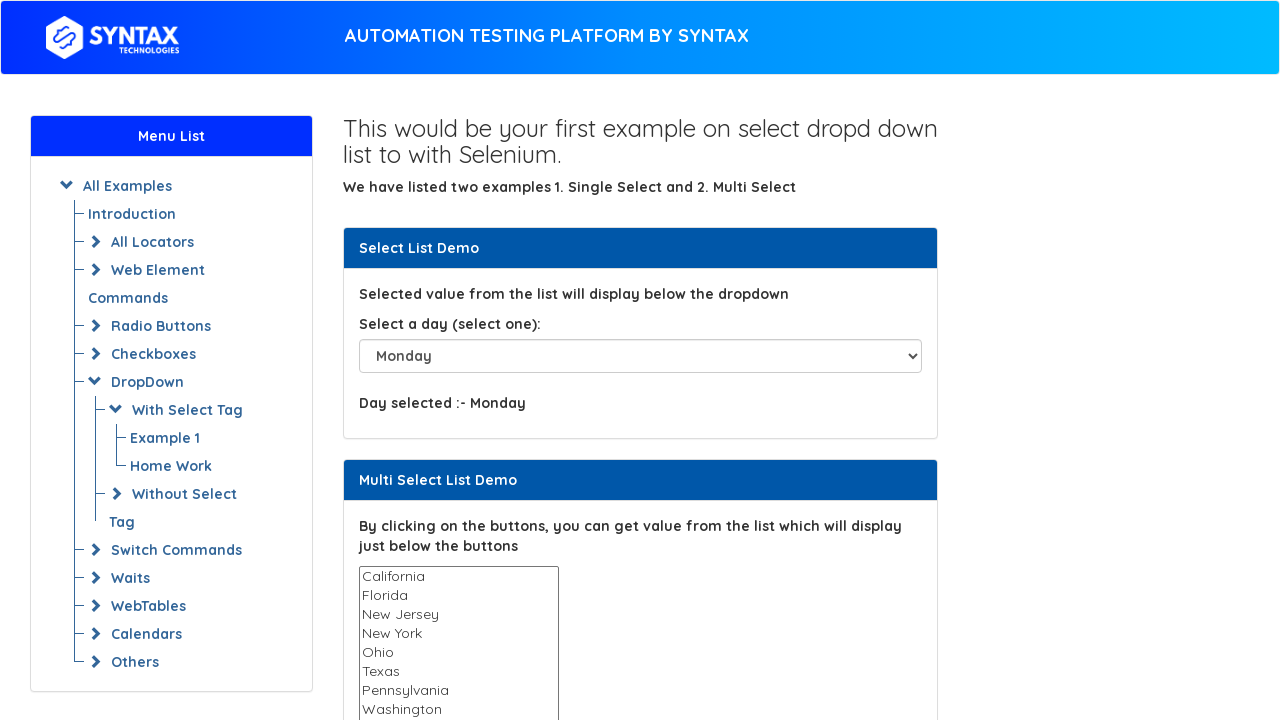